Launches the page, searches for "Cucumber" product and clicks the search button

Starting URL: https://rahulshettyacademy.com/seleniumPractise/#/

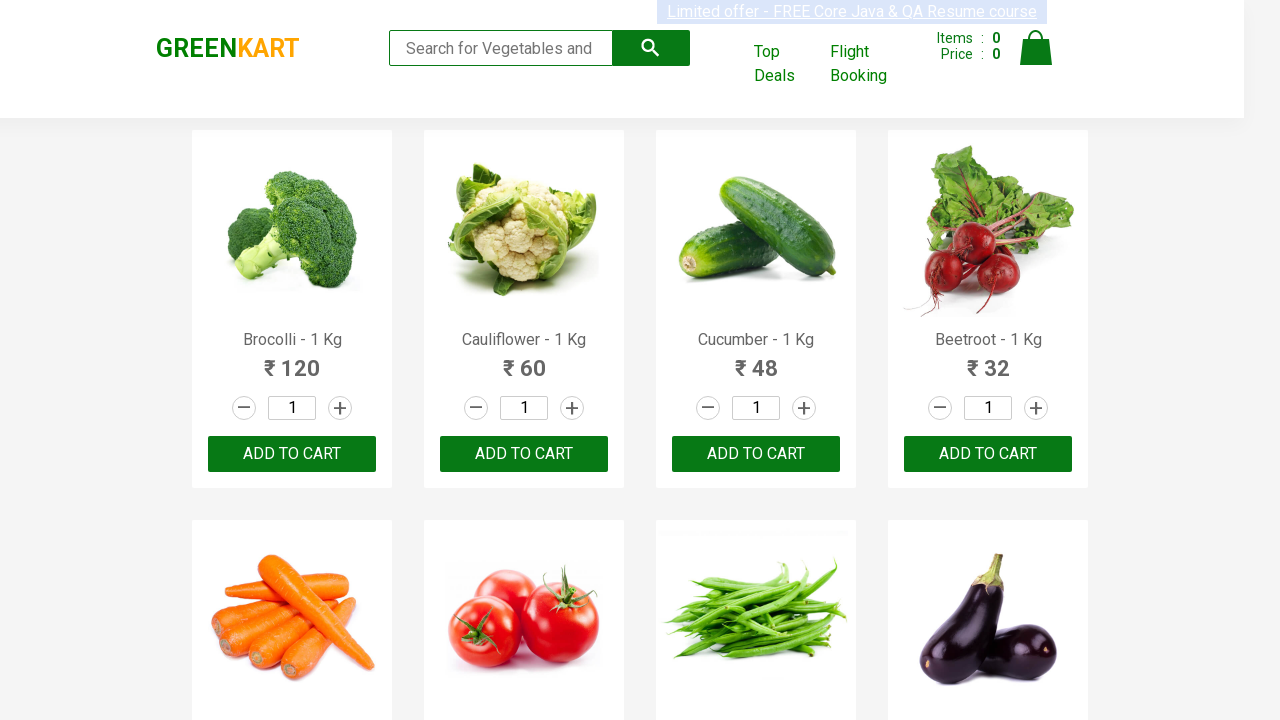

Filled search field with 'Cucumber' on .search-keyword
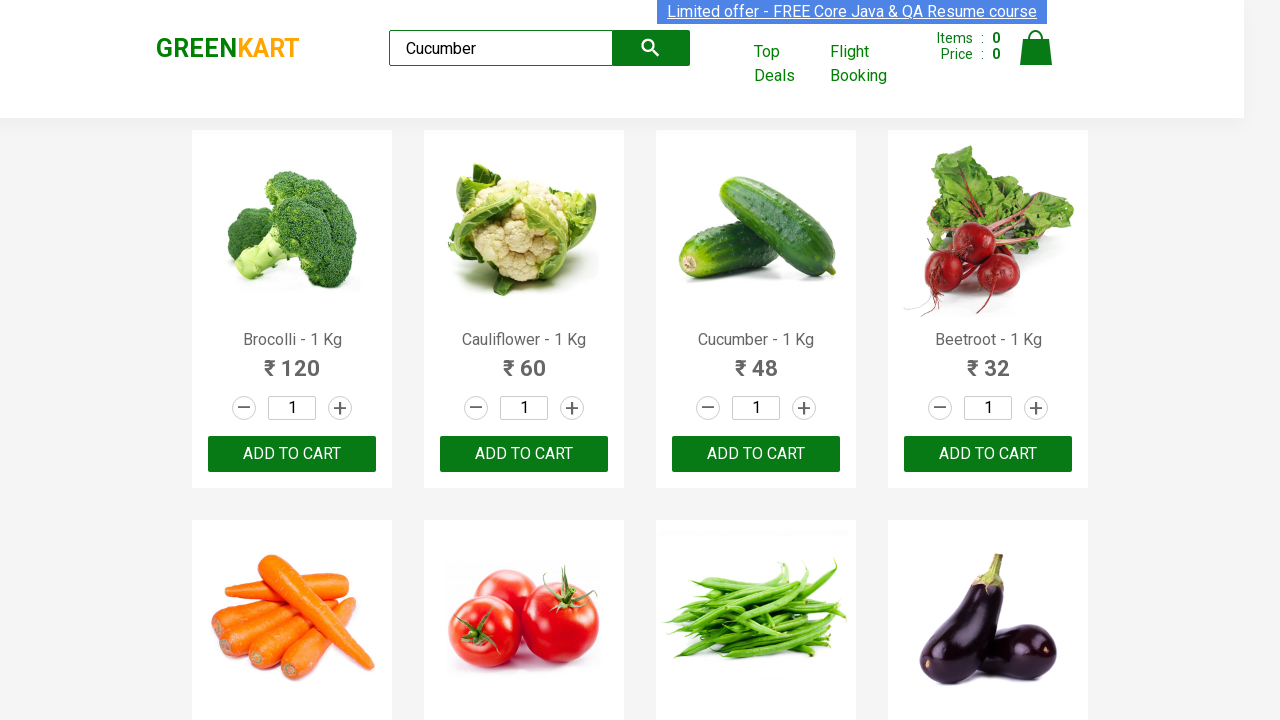

Clicked search button to search for Cucumber product at (651, 48) on .search-button
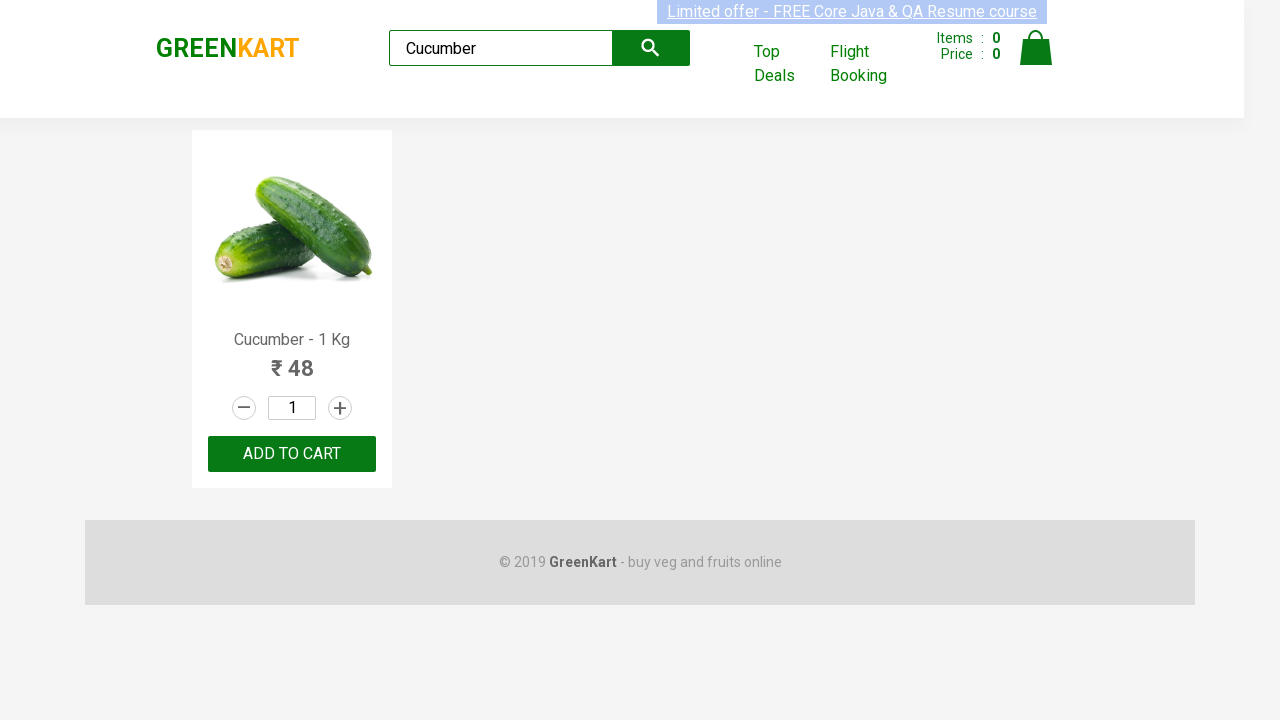

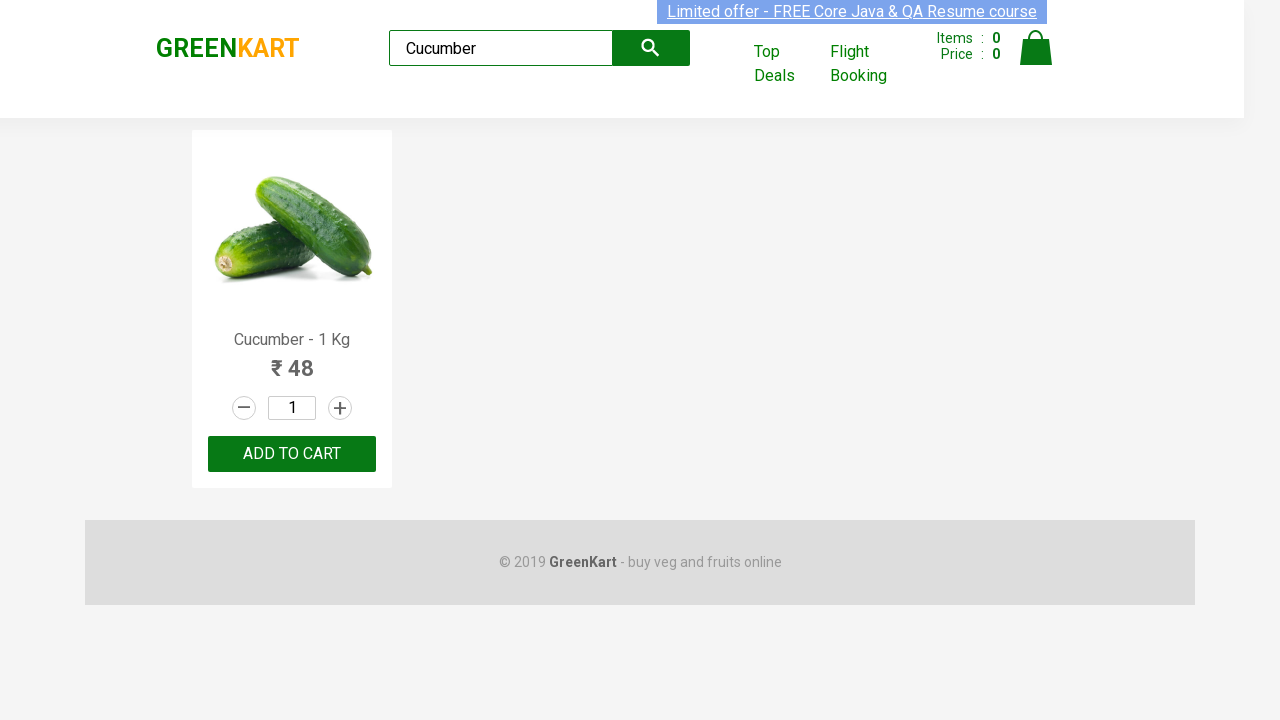